Tests the seventh FAQ accordion dropdown about order cancellation

Starting URL: https://qa-scooter.praktikum-services.ru/

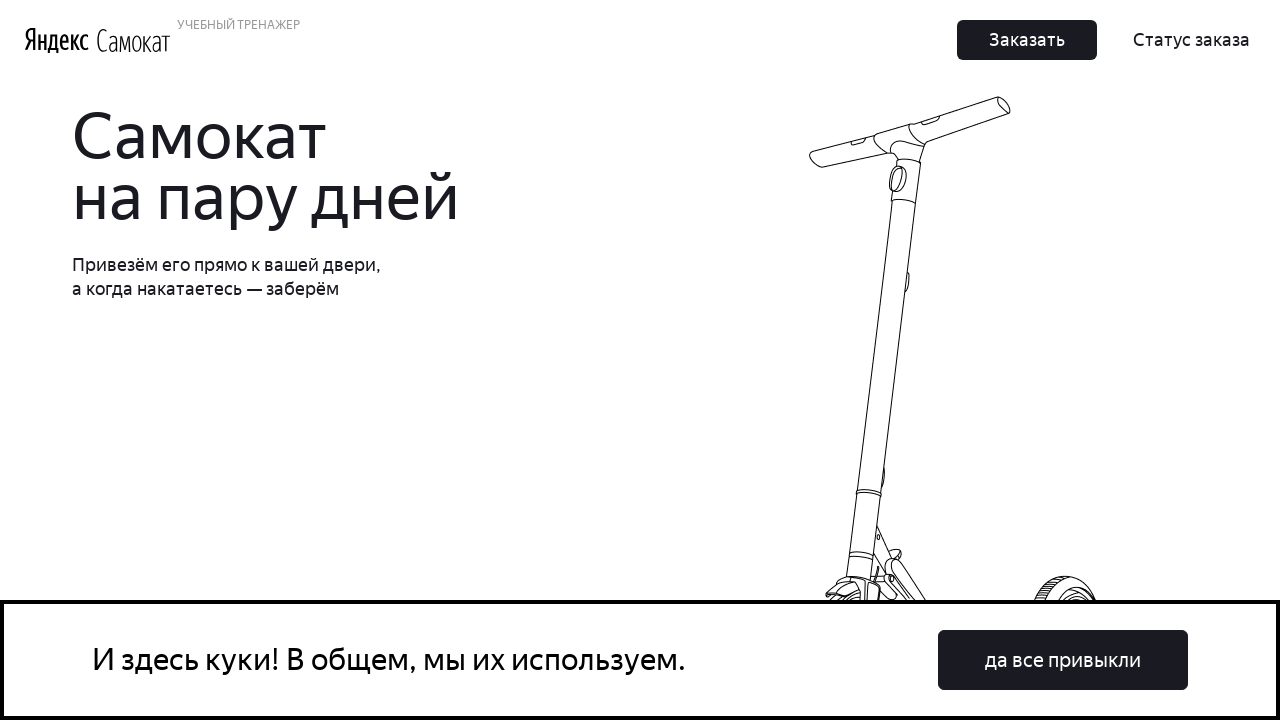

Located the seventh FAQ accordion heading about order cancellation
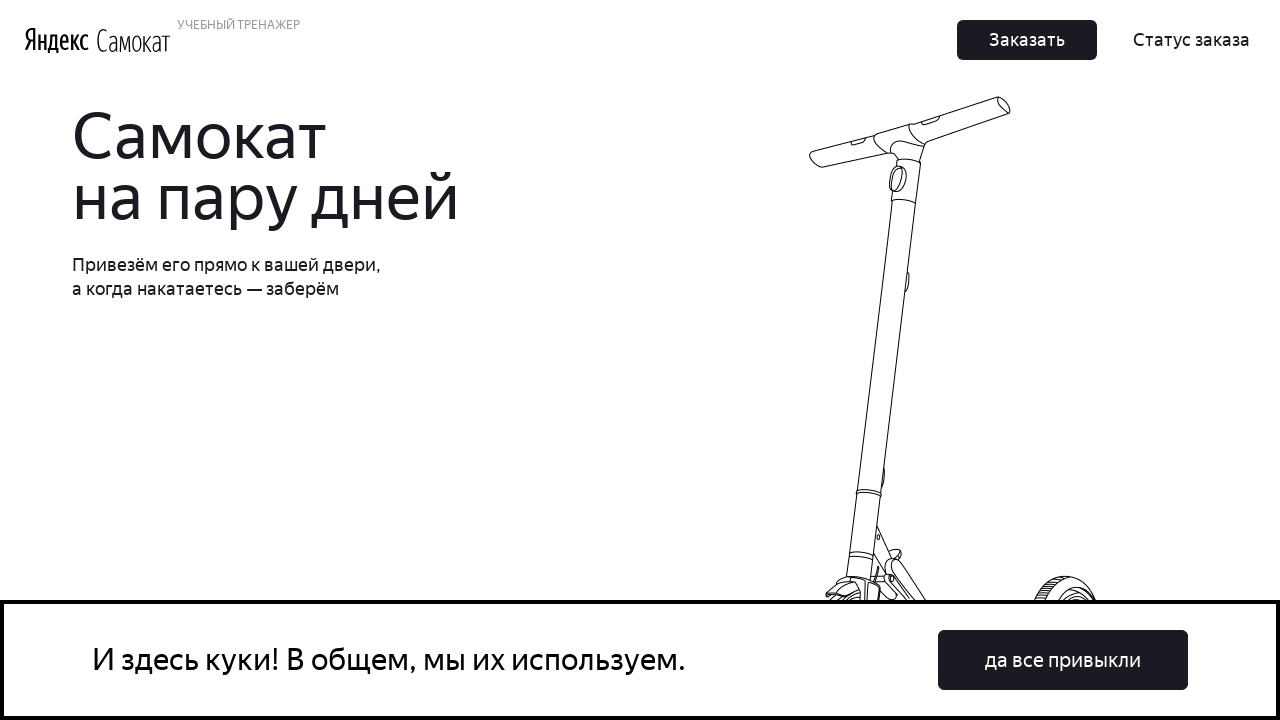

Scrolled the accordion heading into view
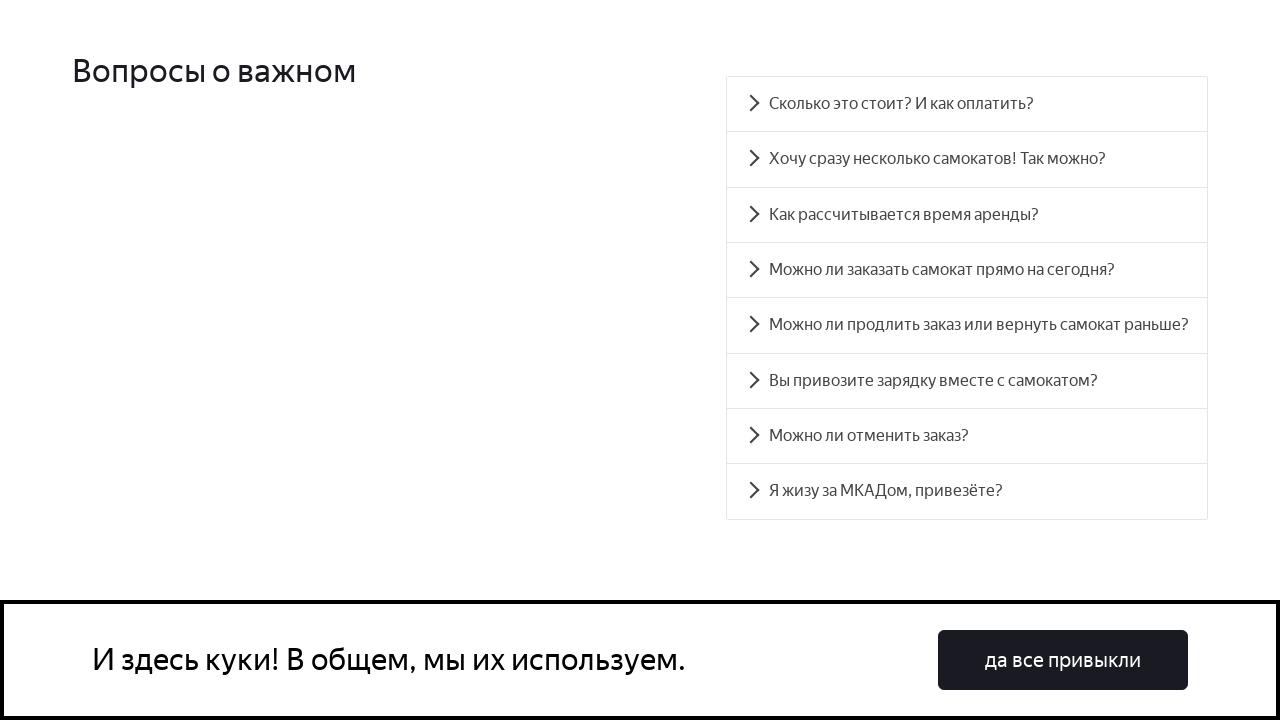

Clicked the seventh accordion heading to expand it at (967, 436) on xpath=//*[@id='accordion__heading-6']
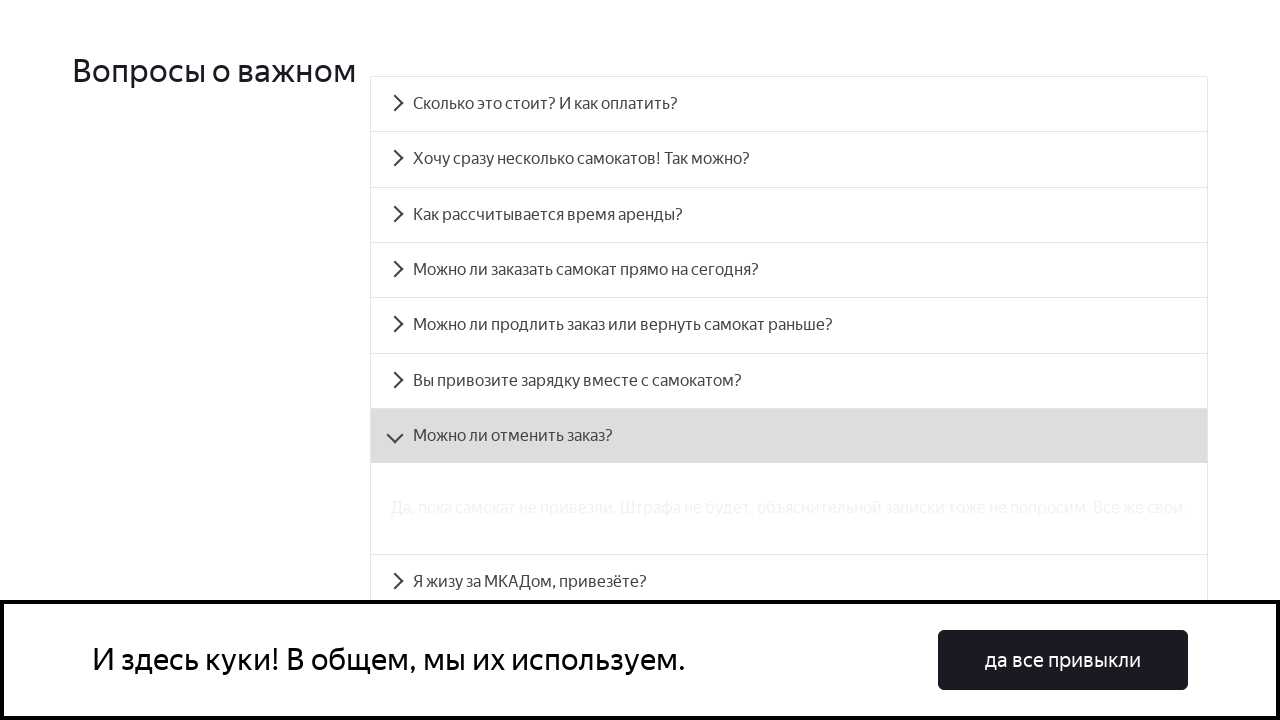

Accordion panel content became visible
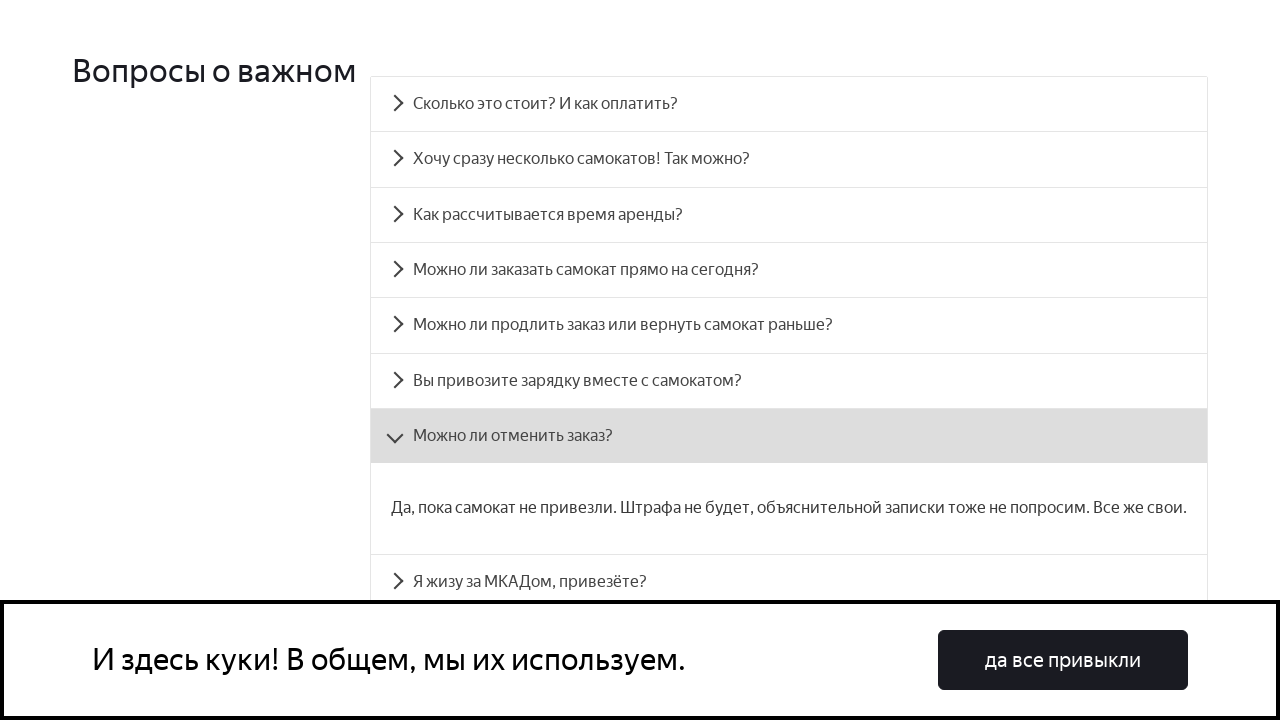

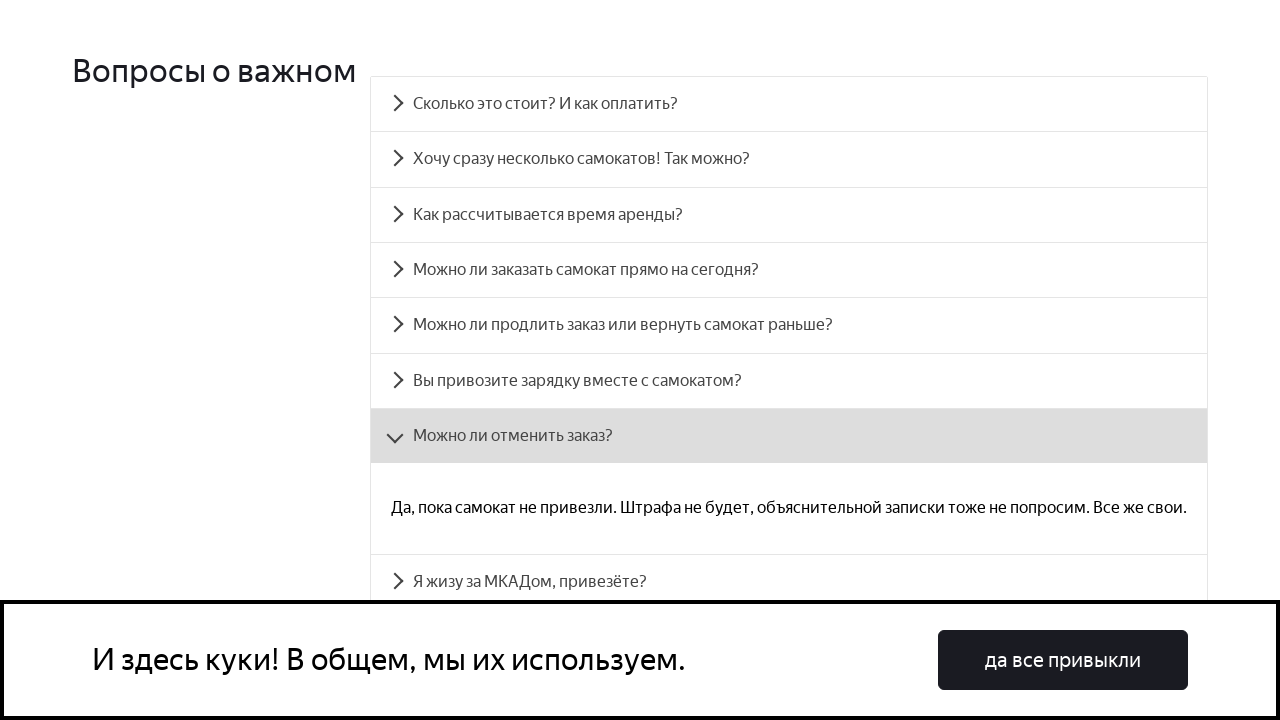